Tests various button properties and interactions on a button testing page, including clicking a button, checking navigation, and verifying button attributes

Starting URL: https://leafground.com/button.xhtml

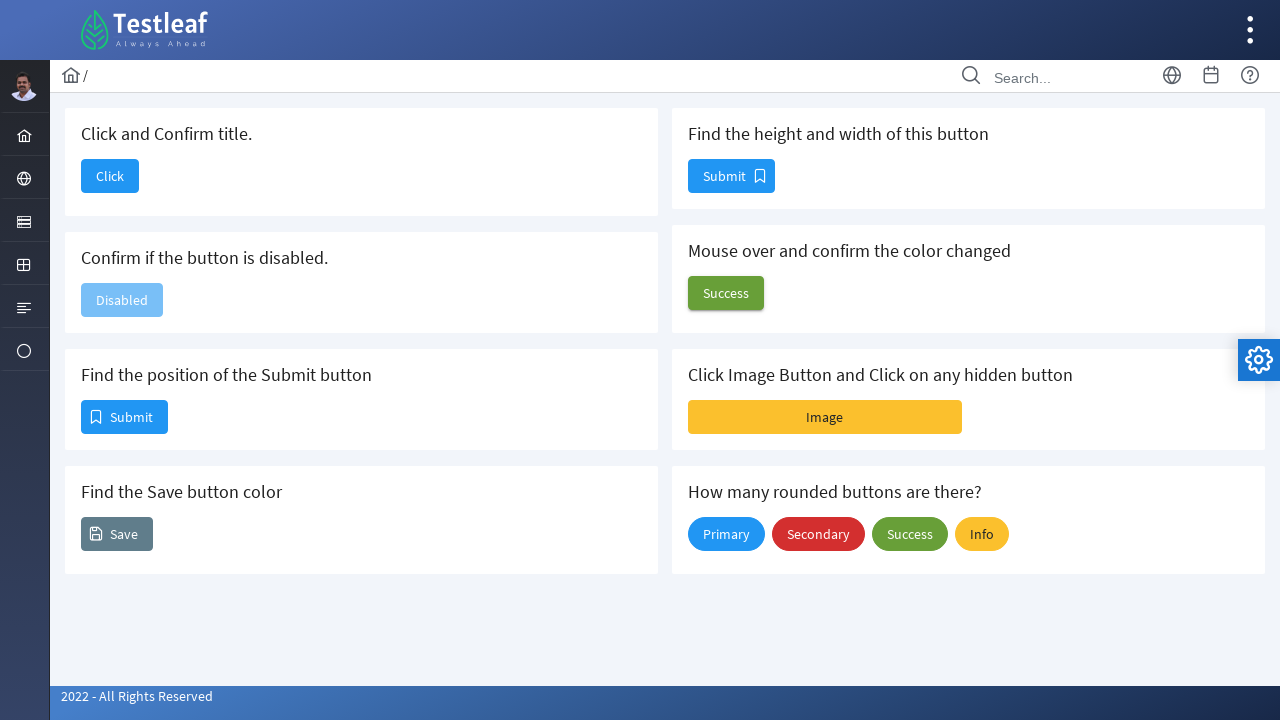

Clicked the 'Click' button at (110, 176) on xpath=//span[text()='Click']
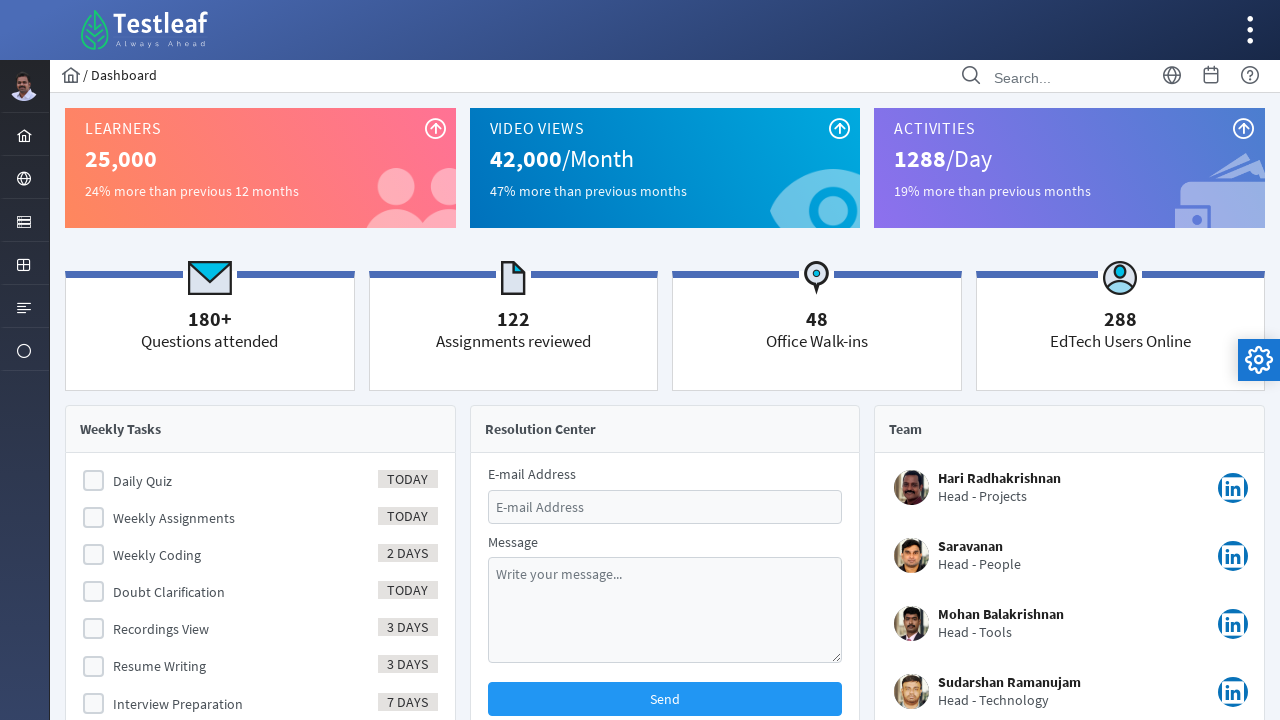

Verified page navigated to Dashboard
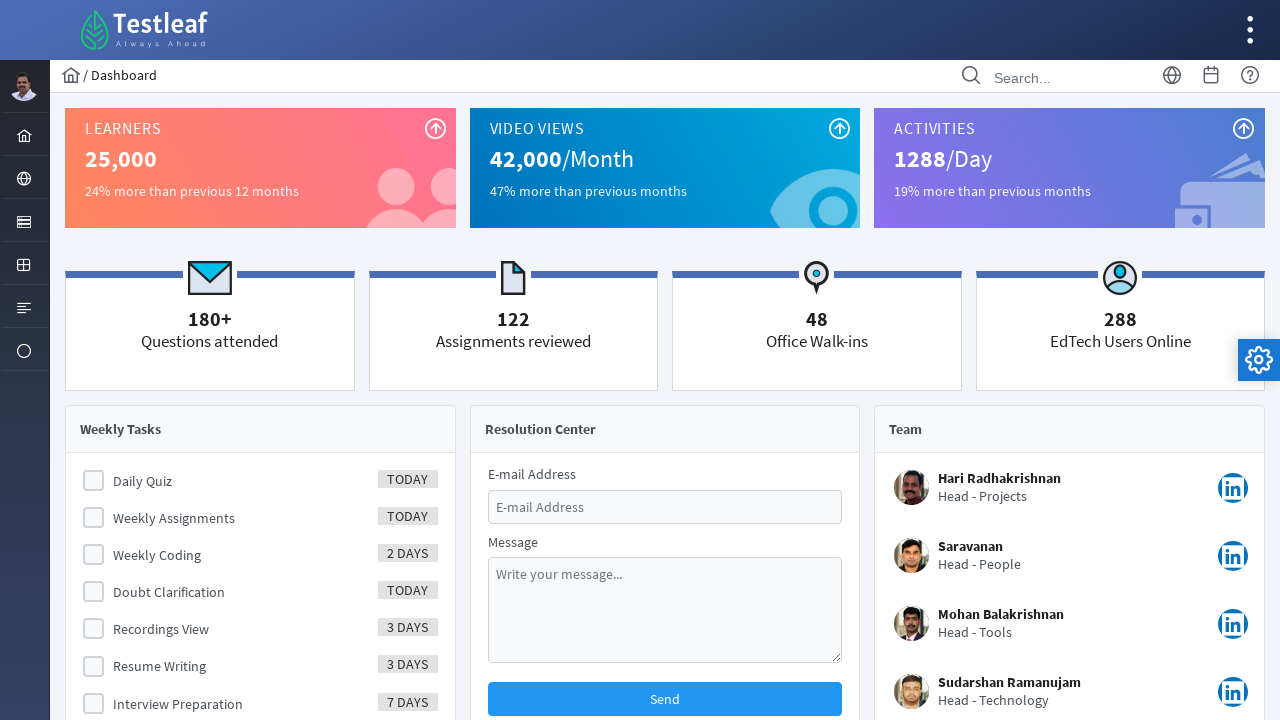

Navigated back to the buttons page
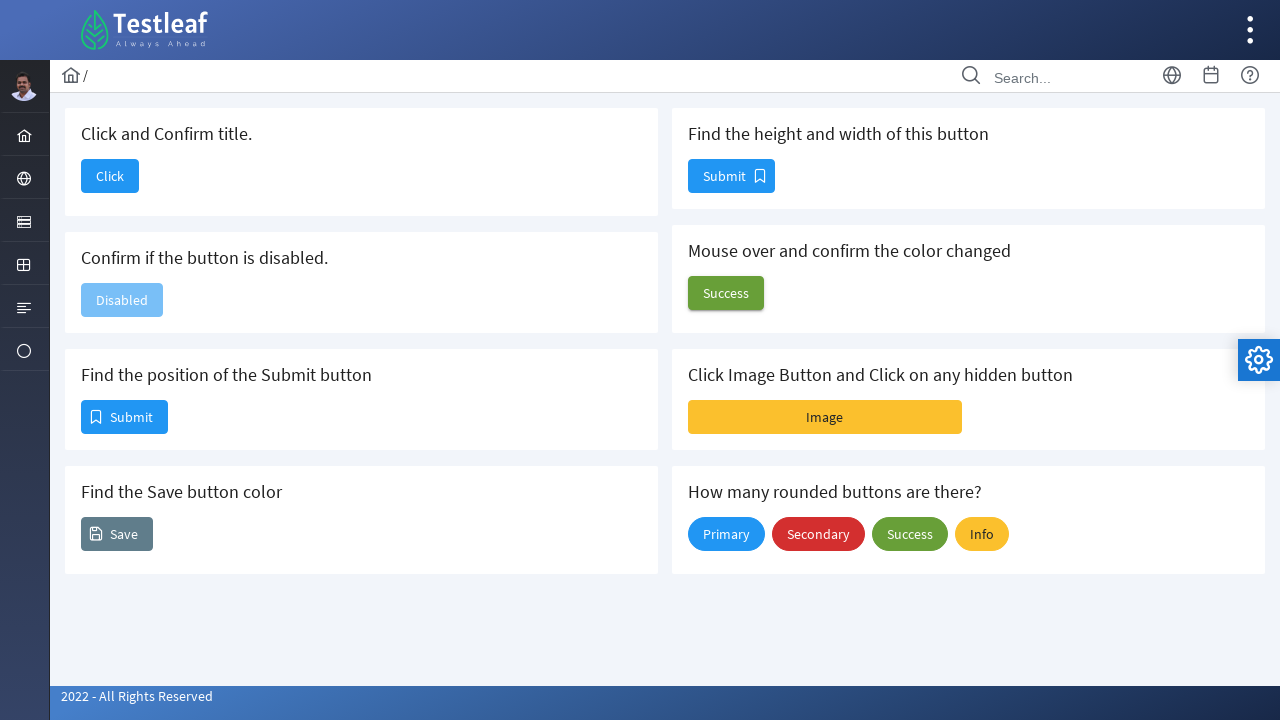

Checked if button in second card is displayed
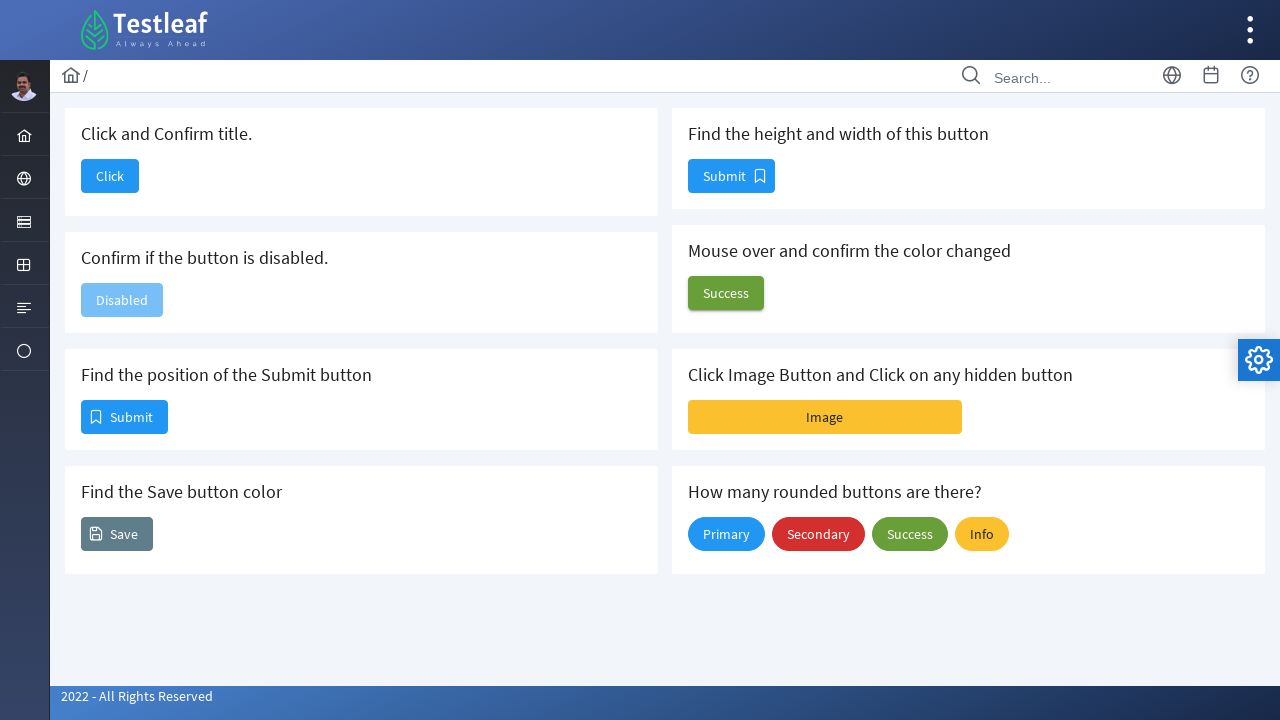

Retrieved position of the submit button
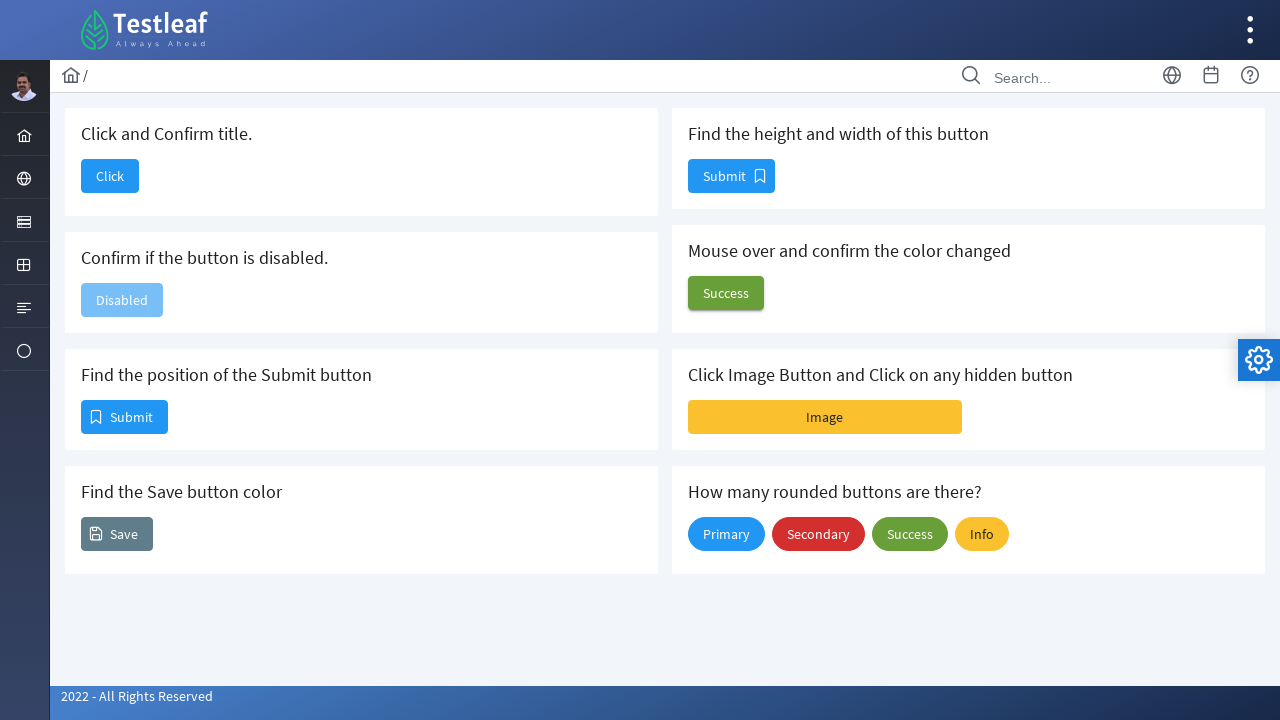

Retrieved the color of the Save button
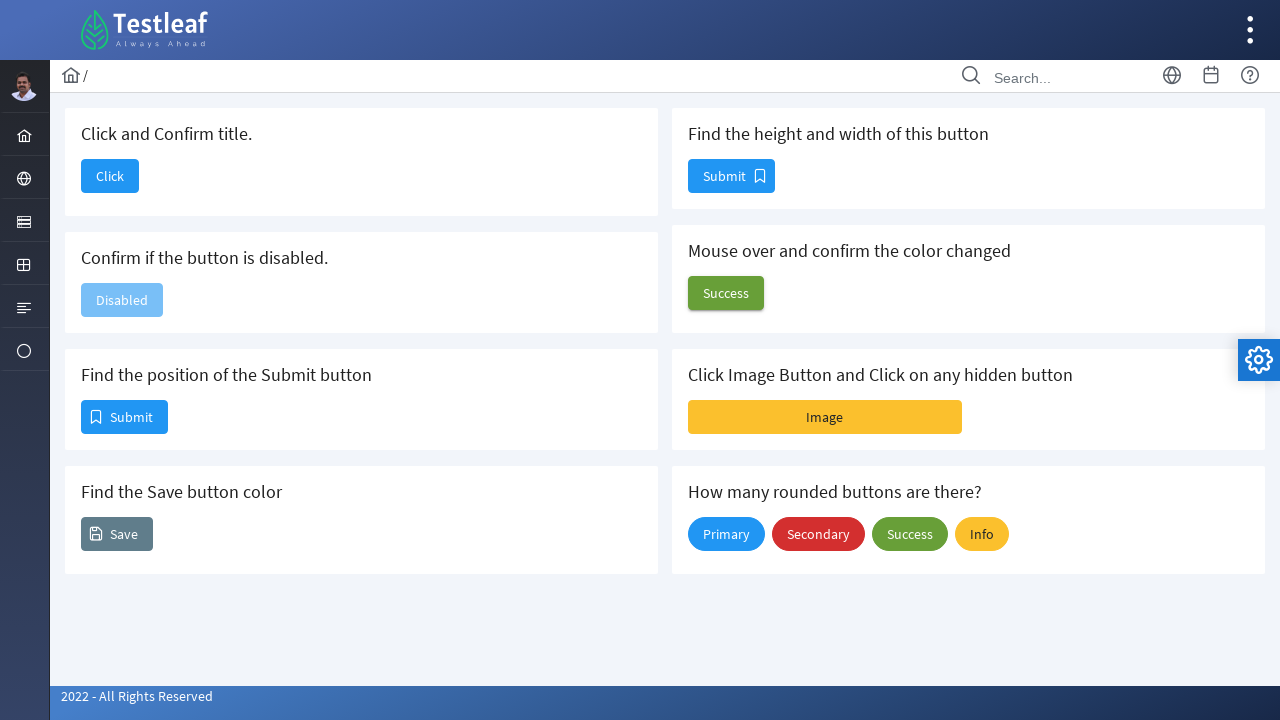

Retrieved the size of the Submit button
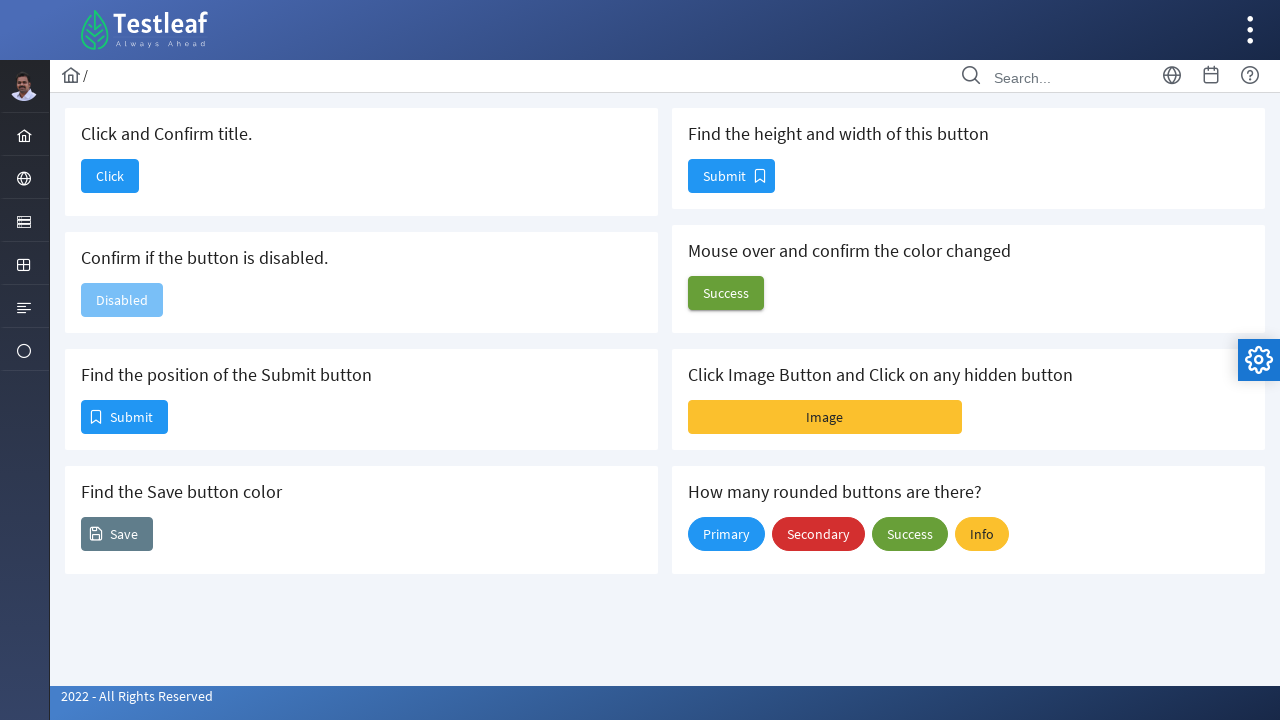

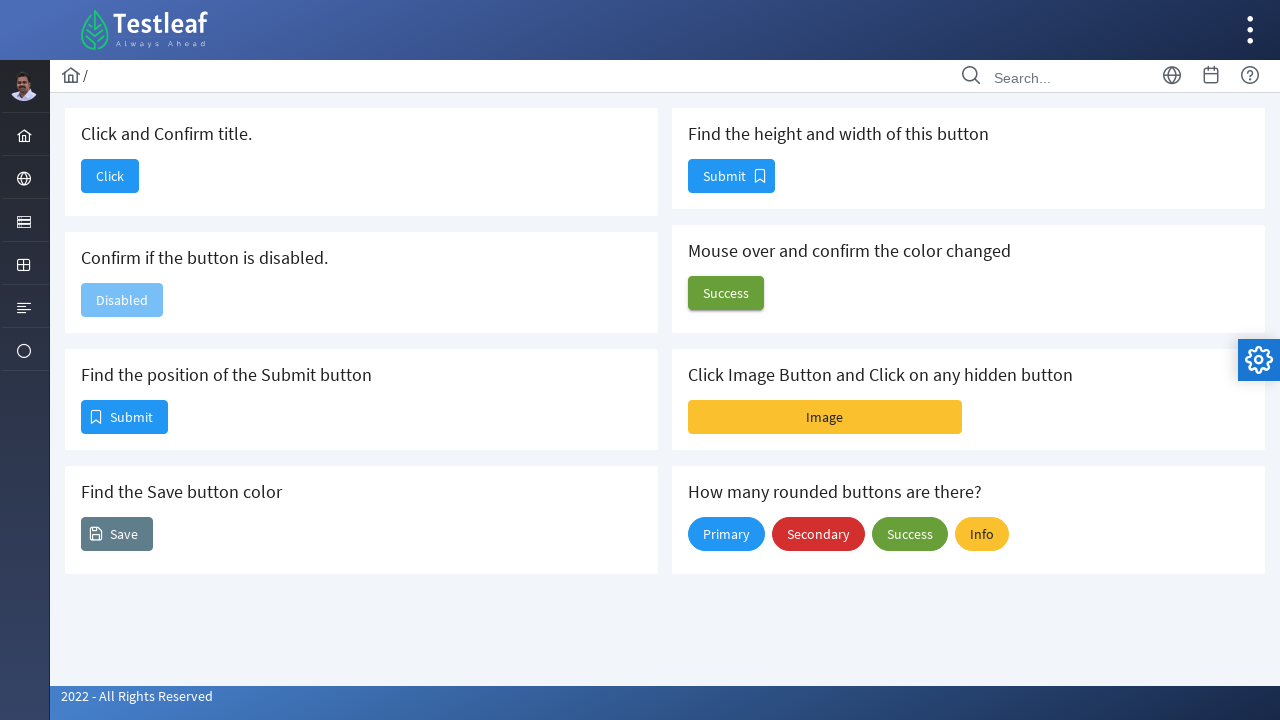